Tests a text box form by filling in user name, email, current address, and permanent address fields, then submitting and verifying the output displays the entered values.

Starting URL: https://demoqa.com/text-box

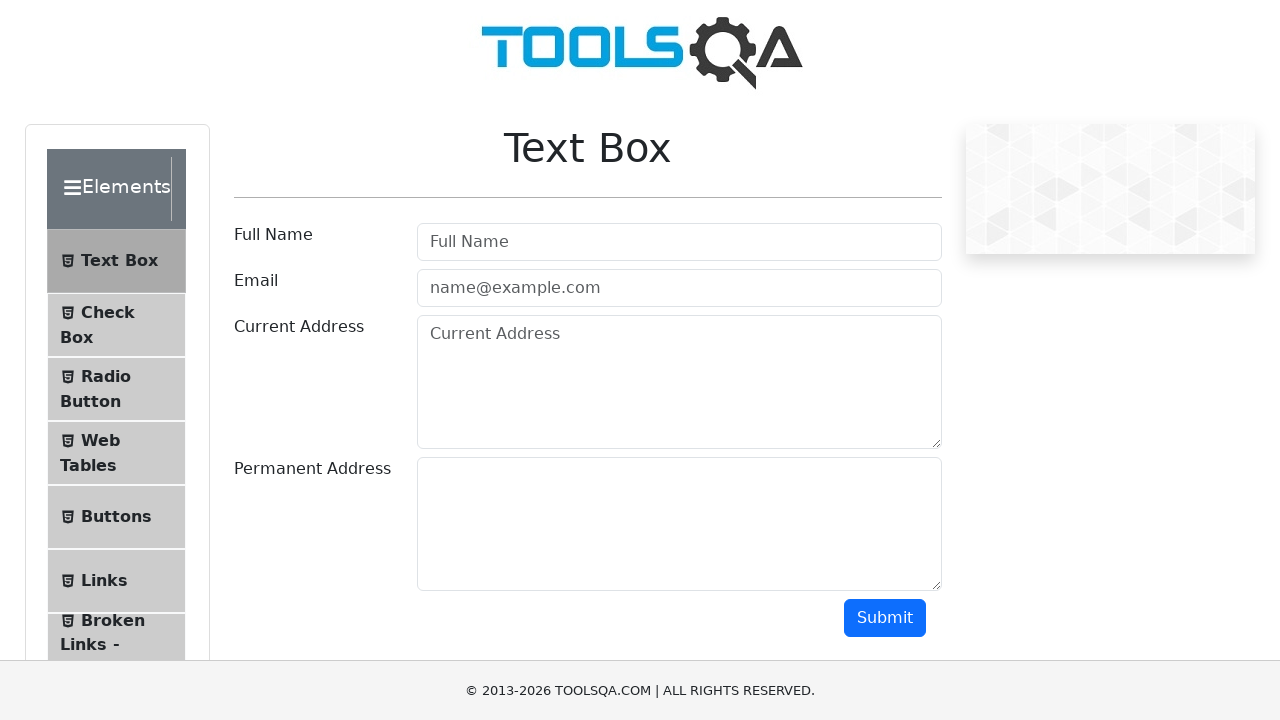

Filled user name field with 'Egor' on #userName
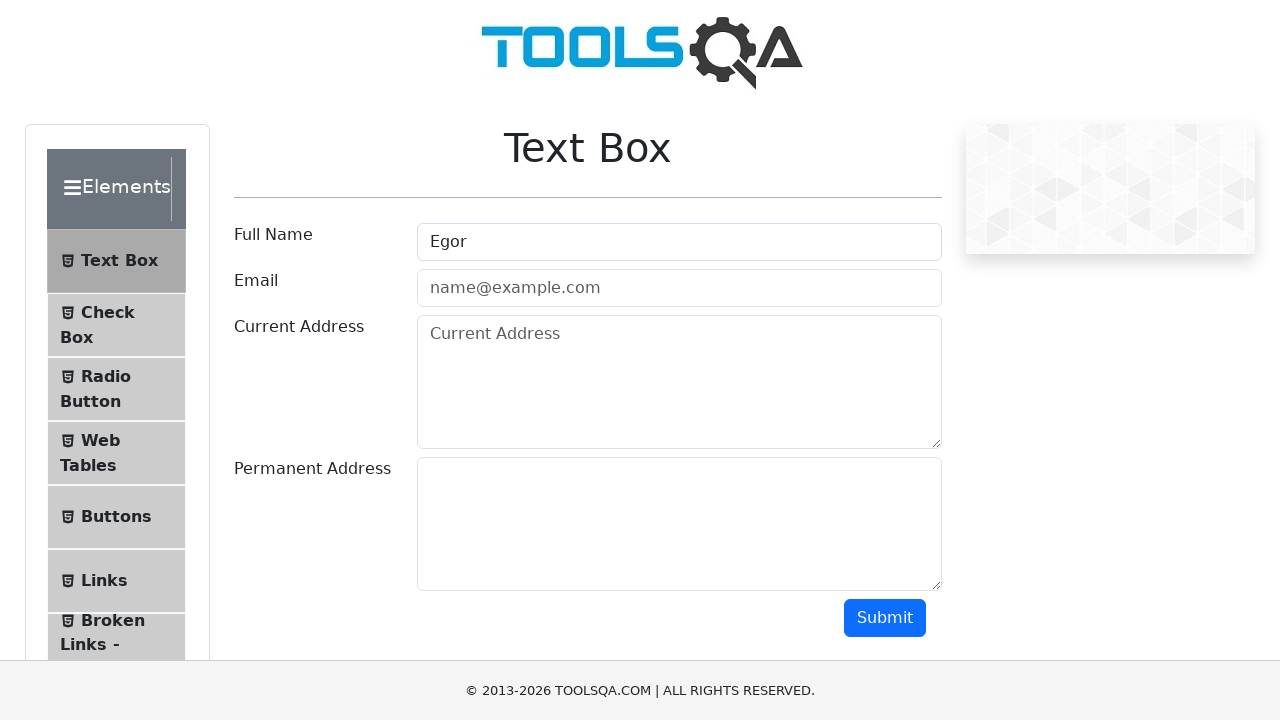

Filled user email field with 'Egor@fff.ty' on #userEmail
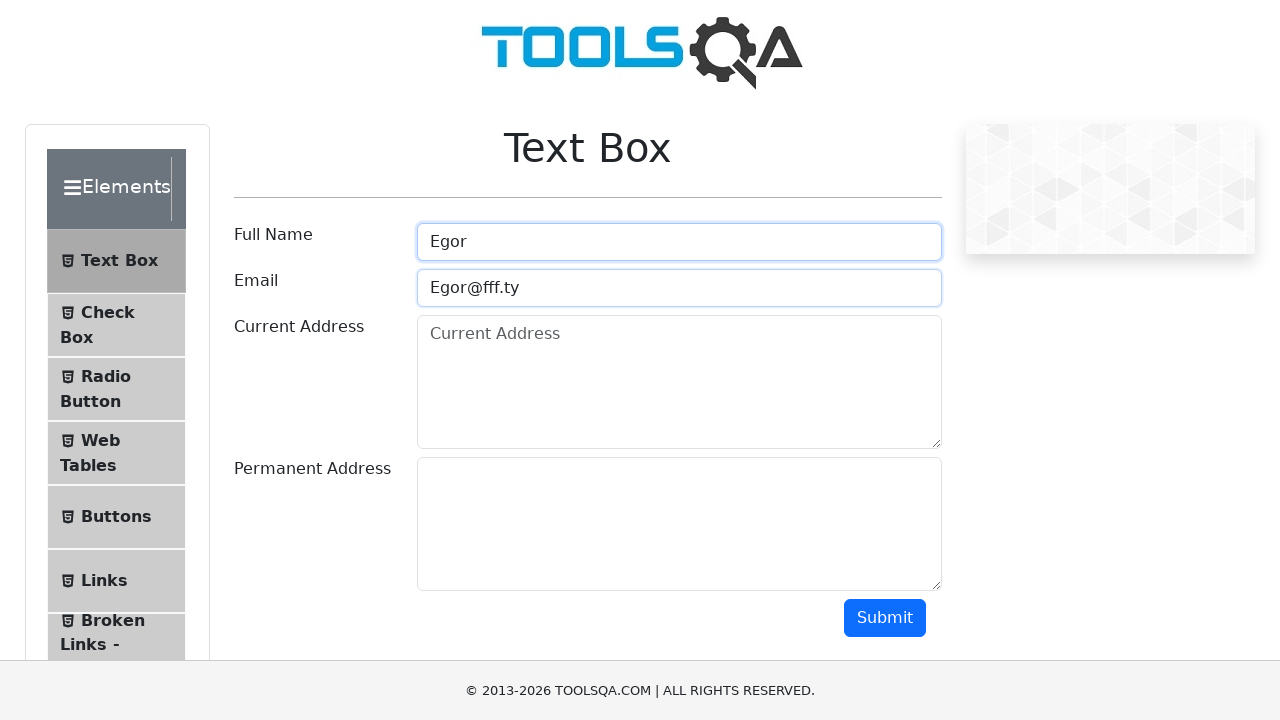

Filled current address field with 'adress 1' on #currentAddress
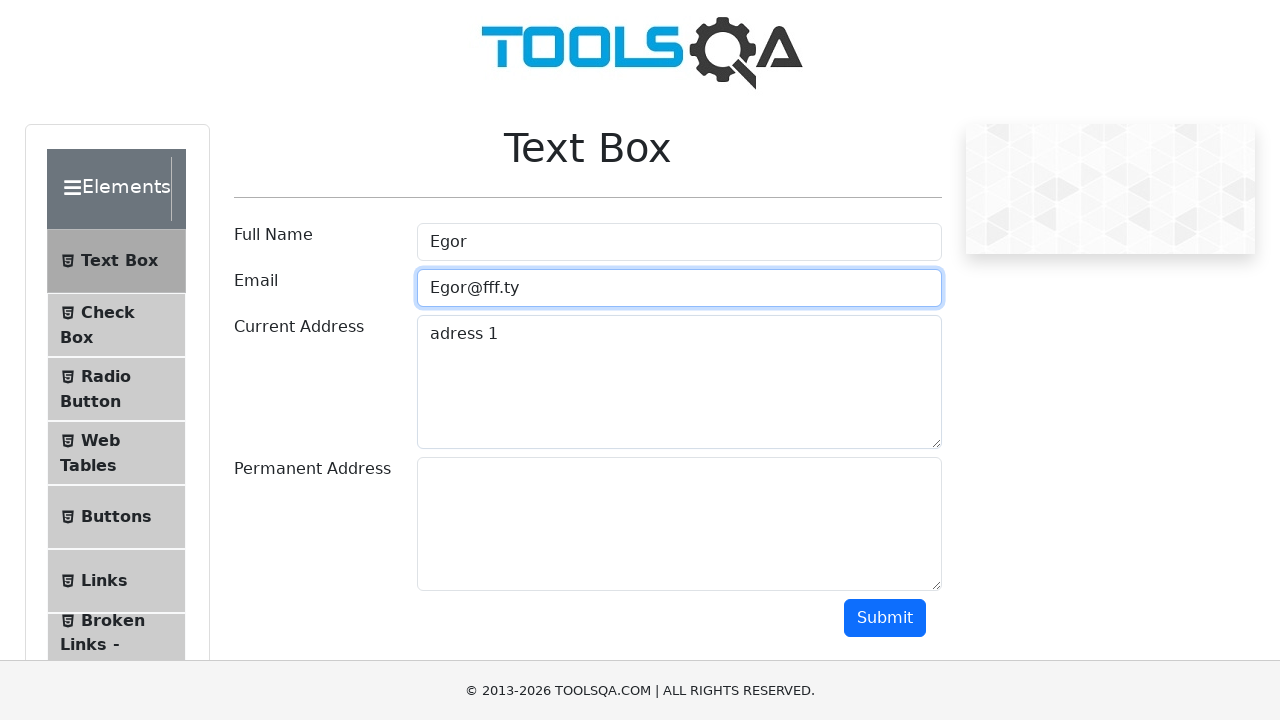

Filled permanent address field with 'adress 2' on #permanentAddress
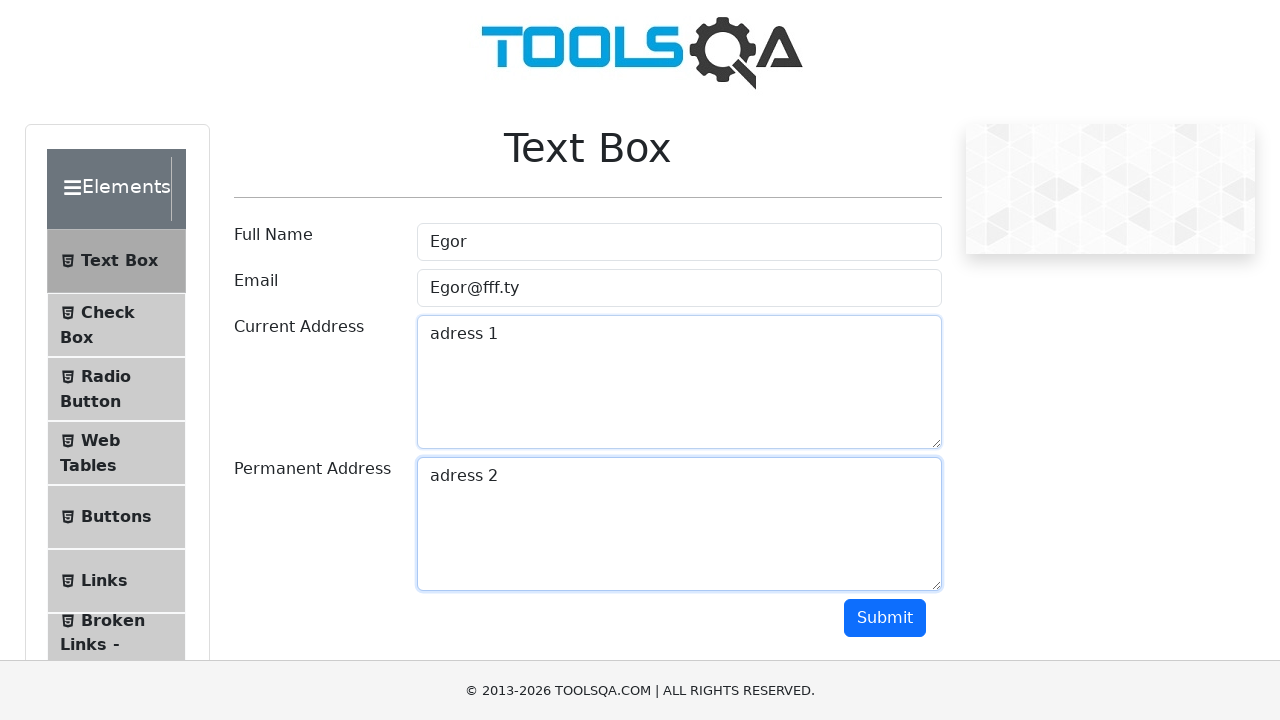

Clicked submit button to submit form at (885, 618) on #submit
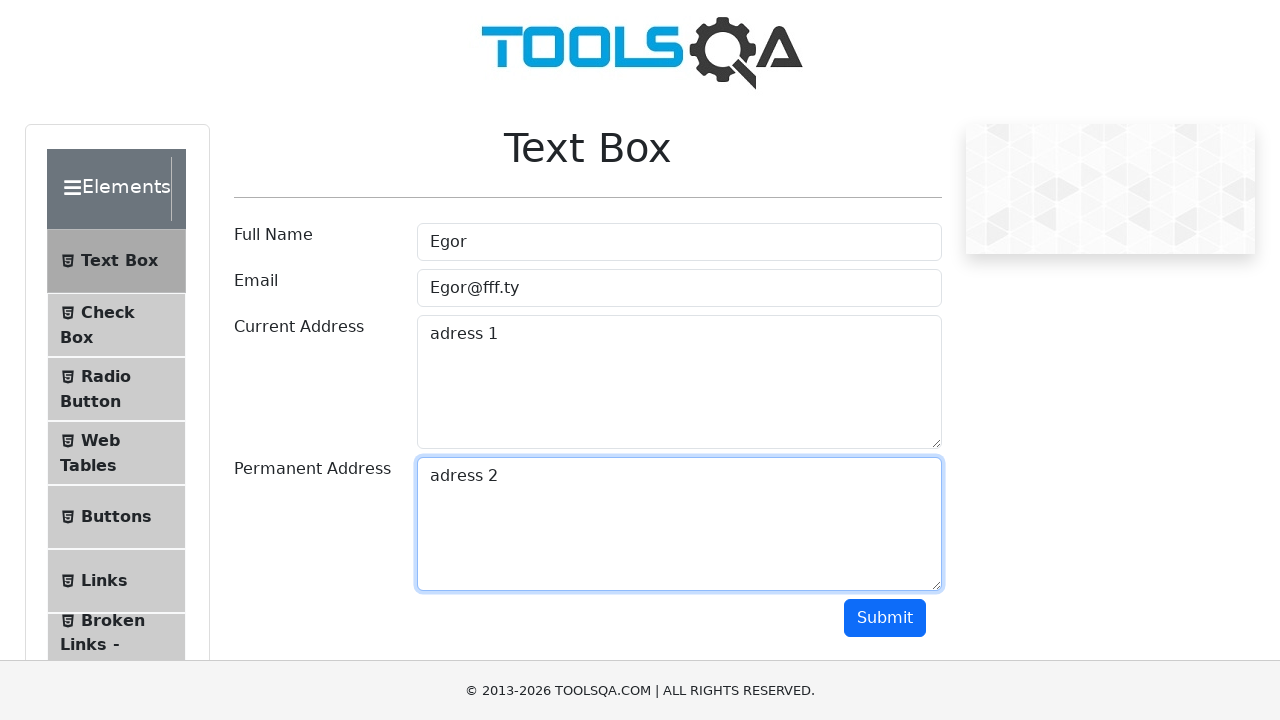

Output section loaded with name field visible
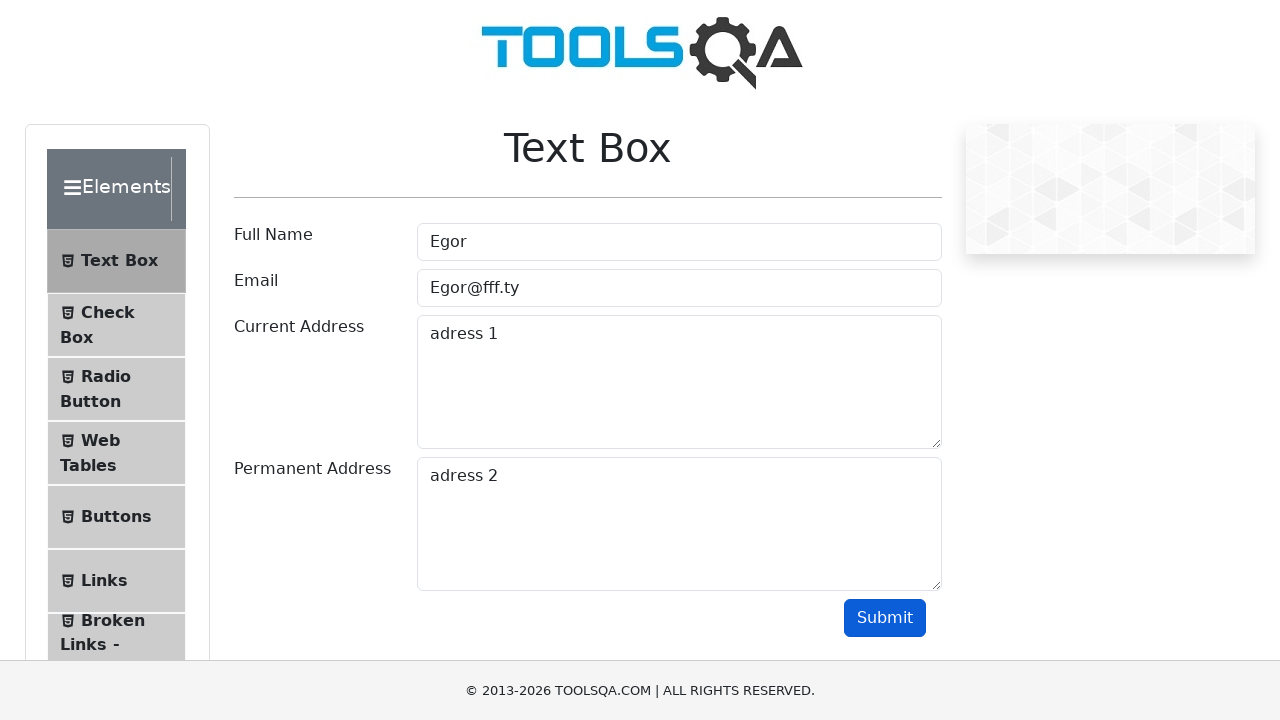

Verified user name 'Egor' appears in output
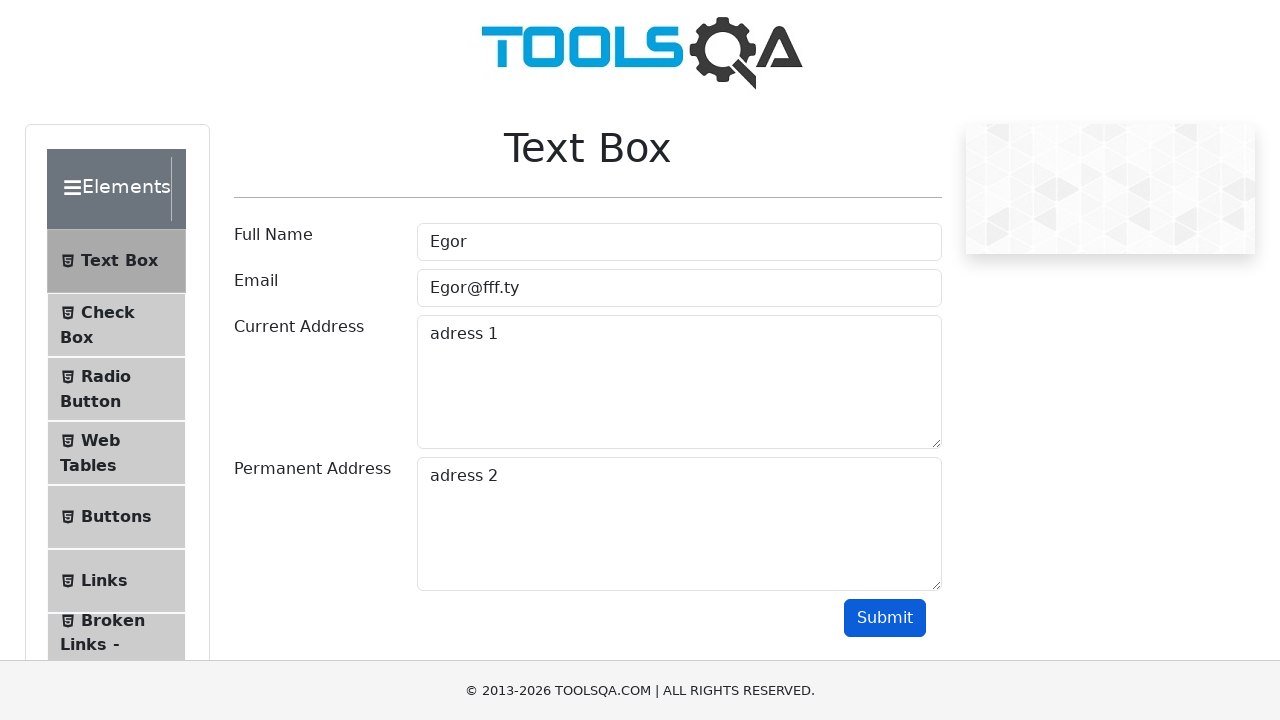

Verified email 'Egor@fff.ty' appears in output
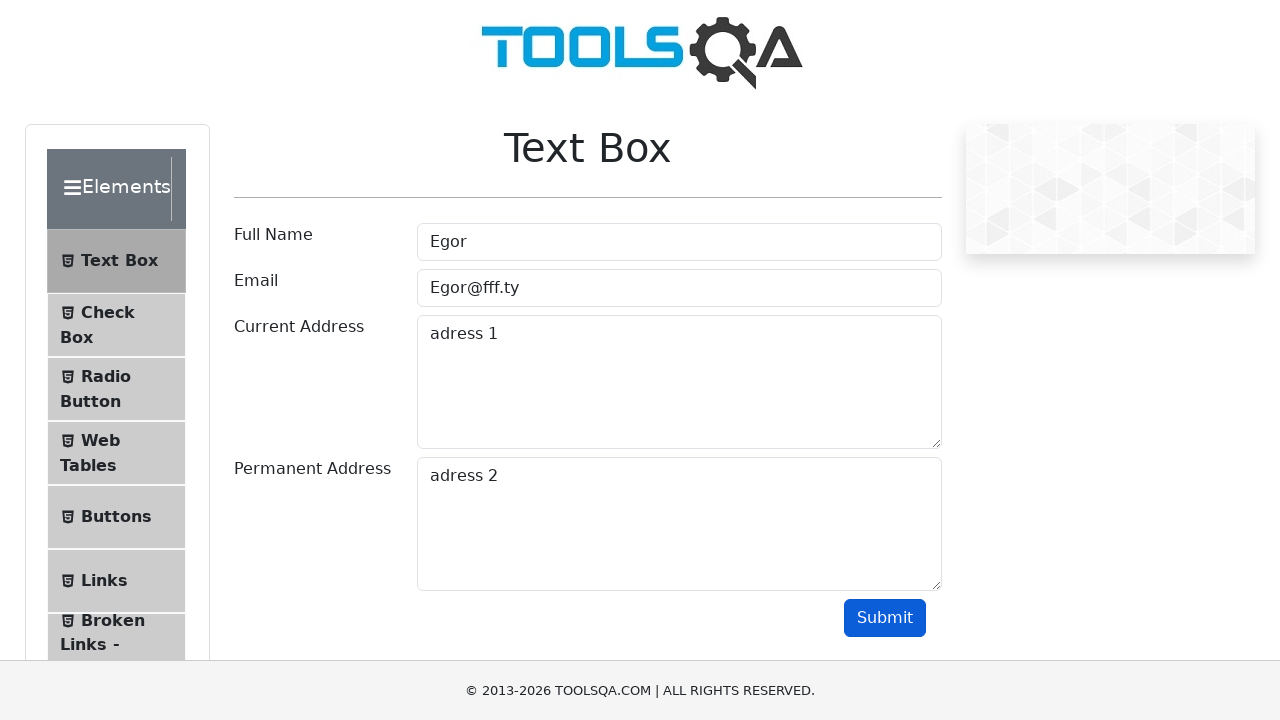

Verified current address 'adress 1' appears in output
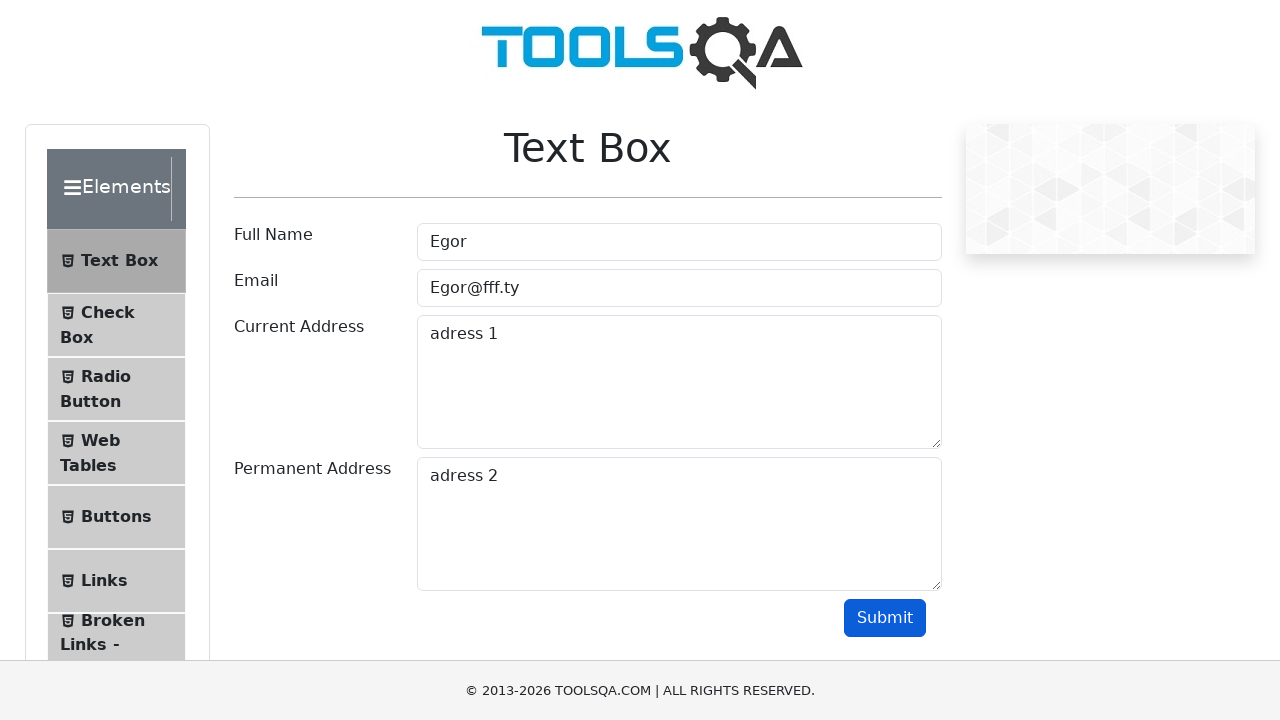

Verified permanent address 'adress 2' appears in output
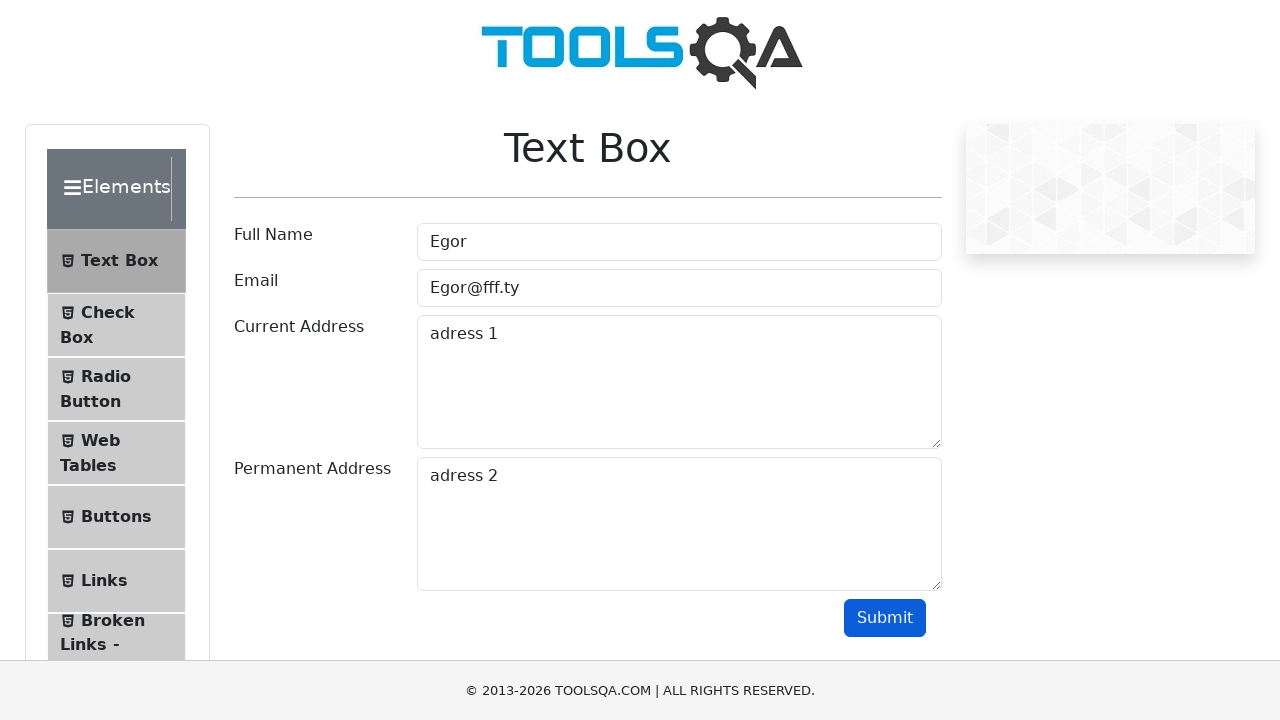

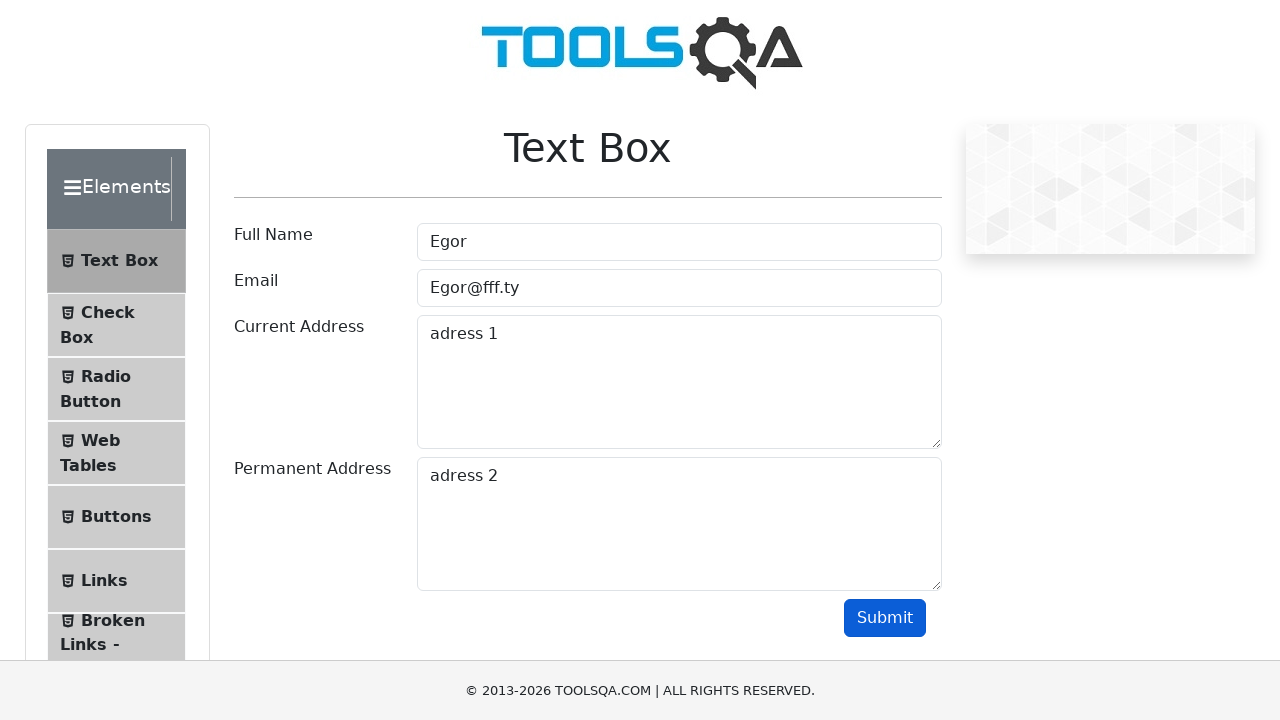